Tests tooltip functionality by hovering over an input field and verifying the tooltip text appears

Starting URL: https://automationfc.github.io/jquery-tooltip/

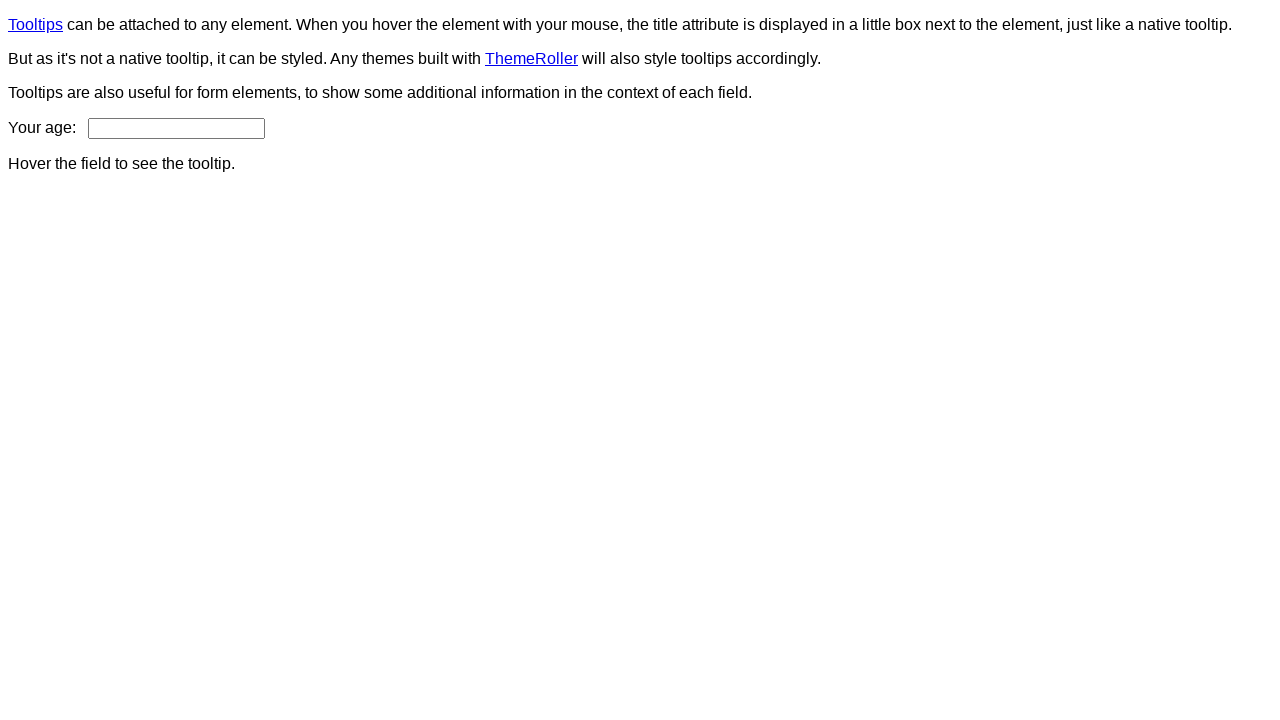

Hovered over age input field to trigger tooltip at (176, 128) on #age
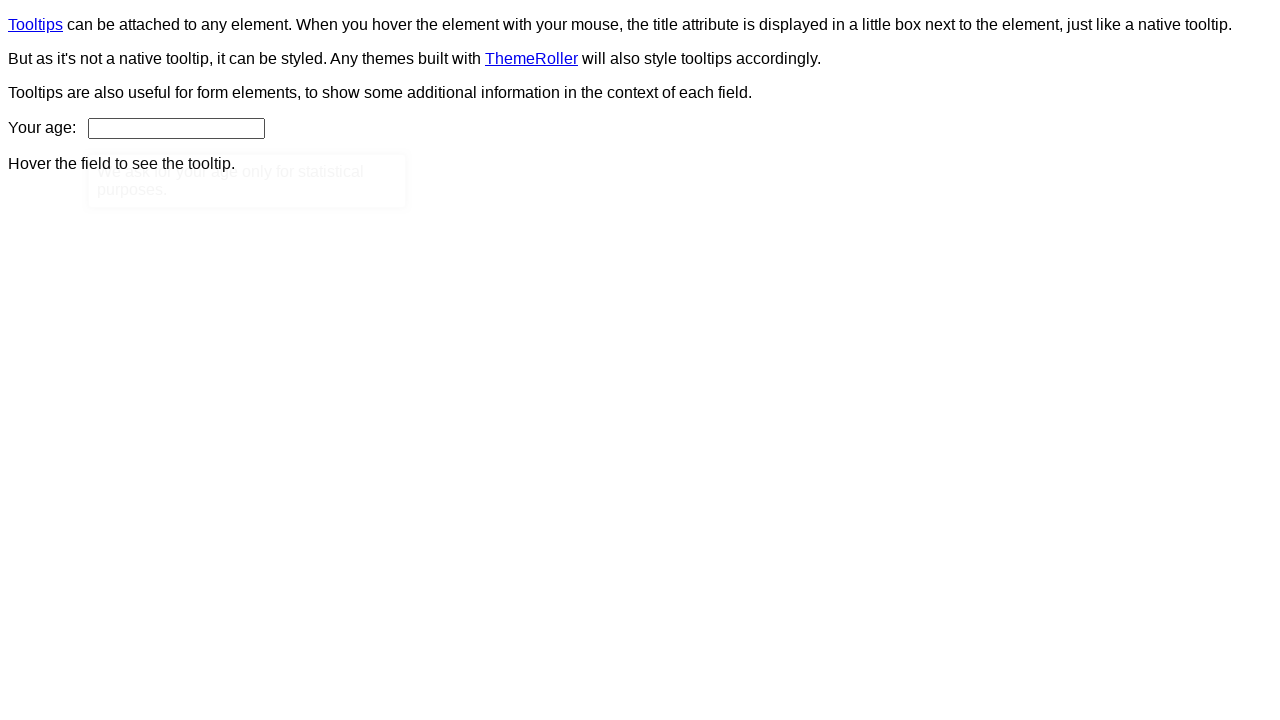

Tooltip element appeared on page
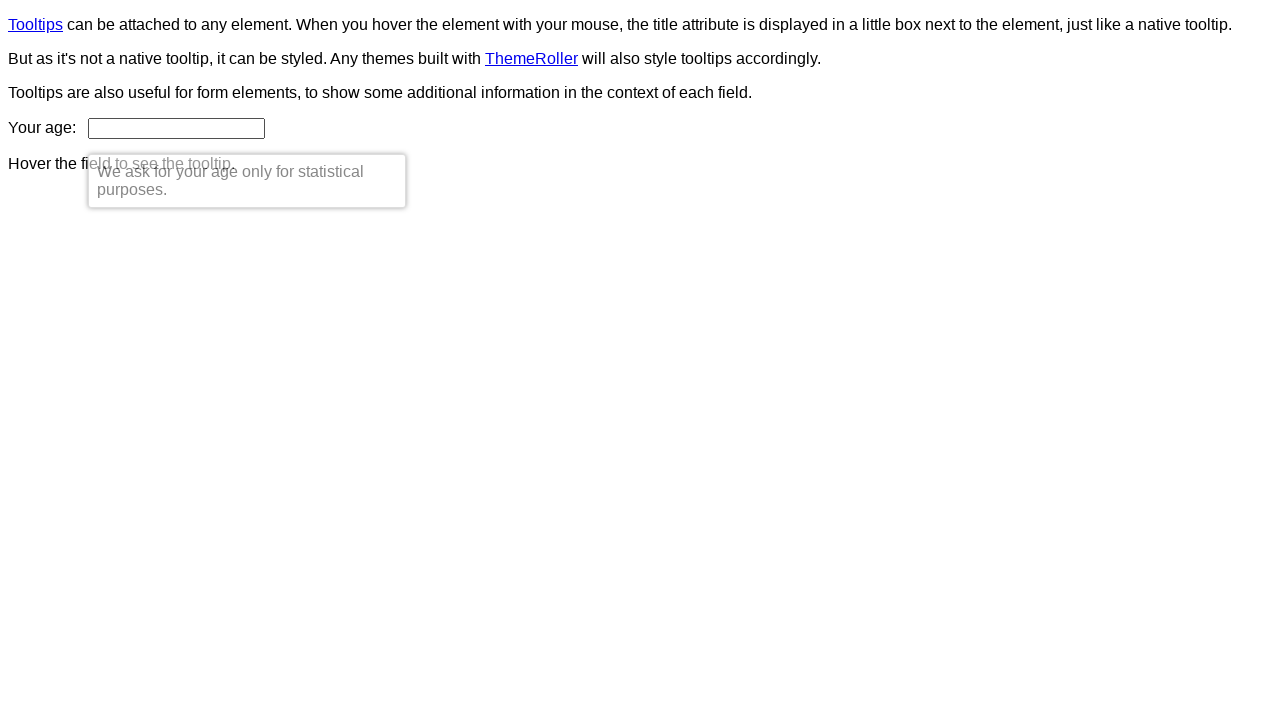

Verified tooltip text matches expected message: 'We ask for your age only for statistical purposes.'
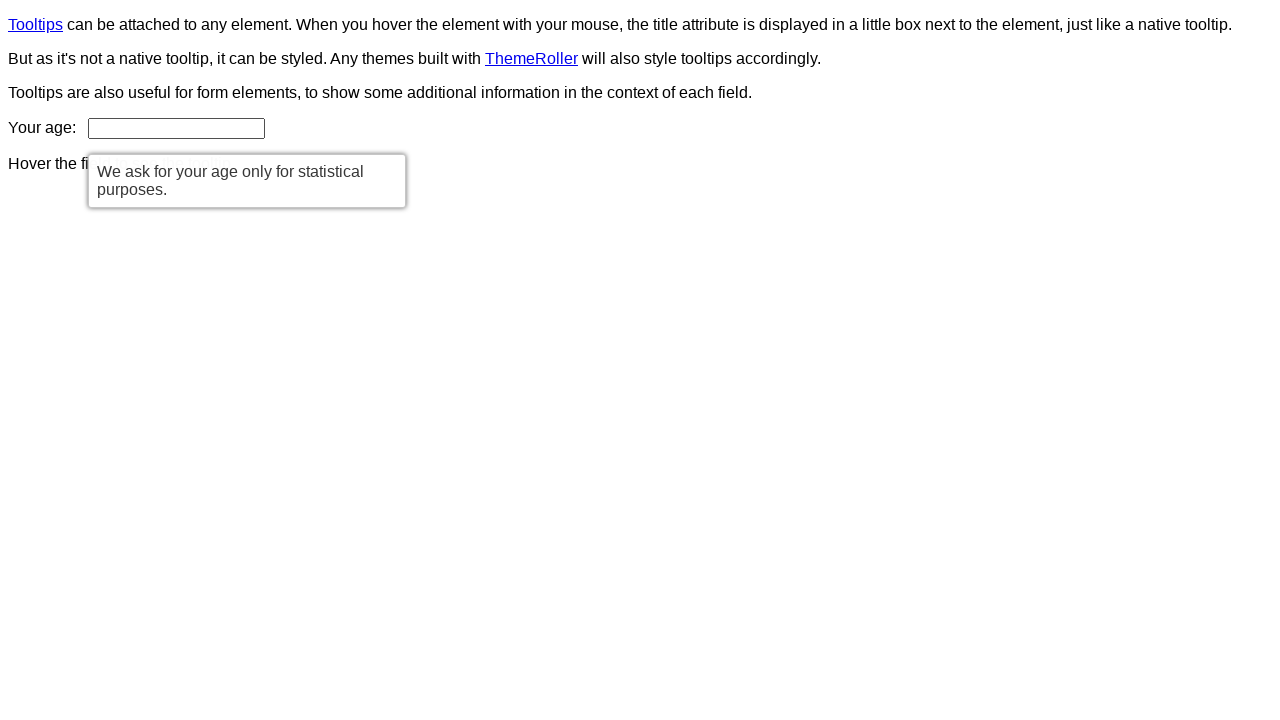

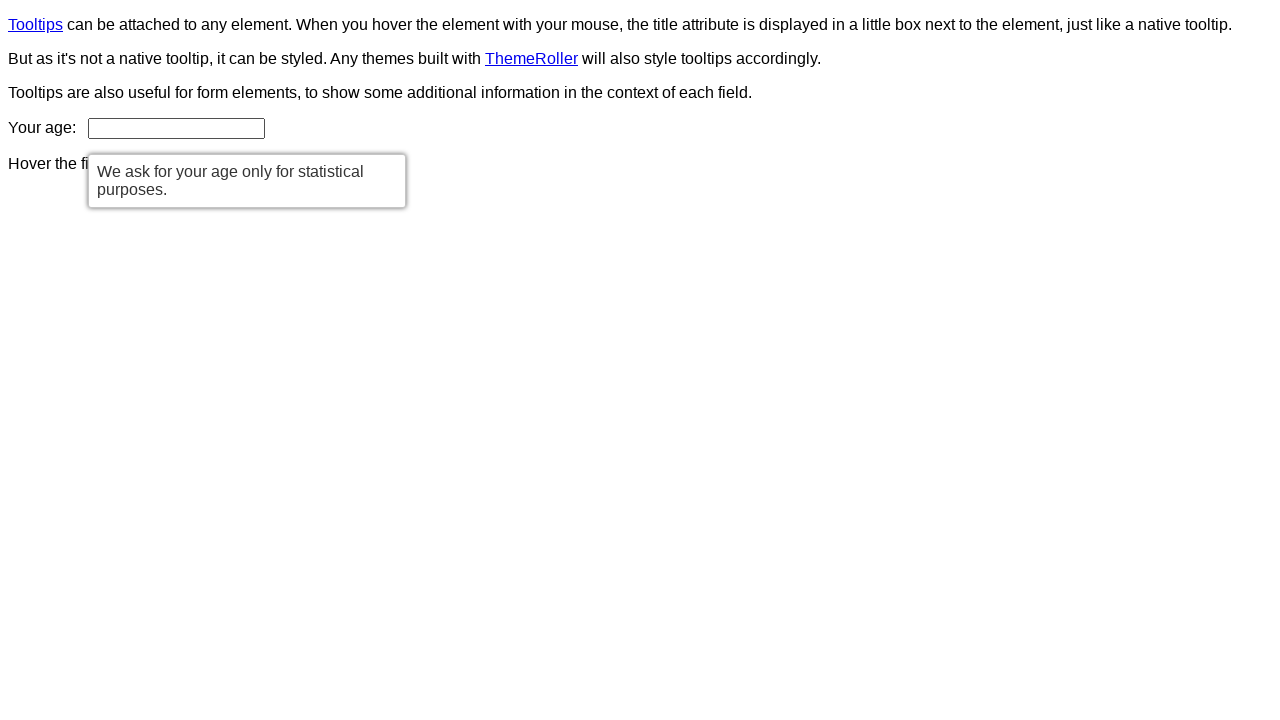